Tests an e-commerce flow by browsing products, selecting Selenium product, adding it to cart, and navigating to the cart page

Starting URL: https://rahulshettyacademy.com/angularAppdemo/

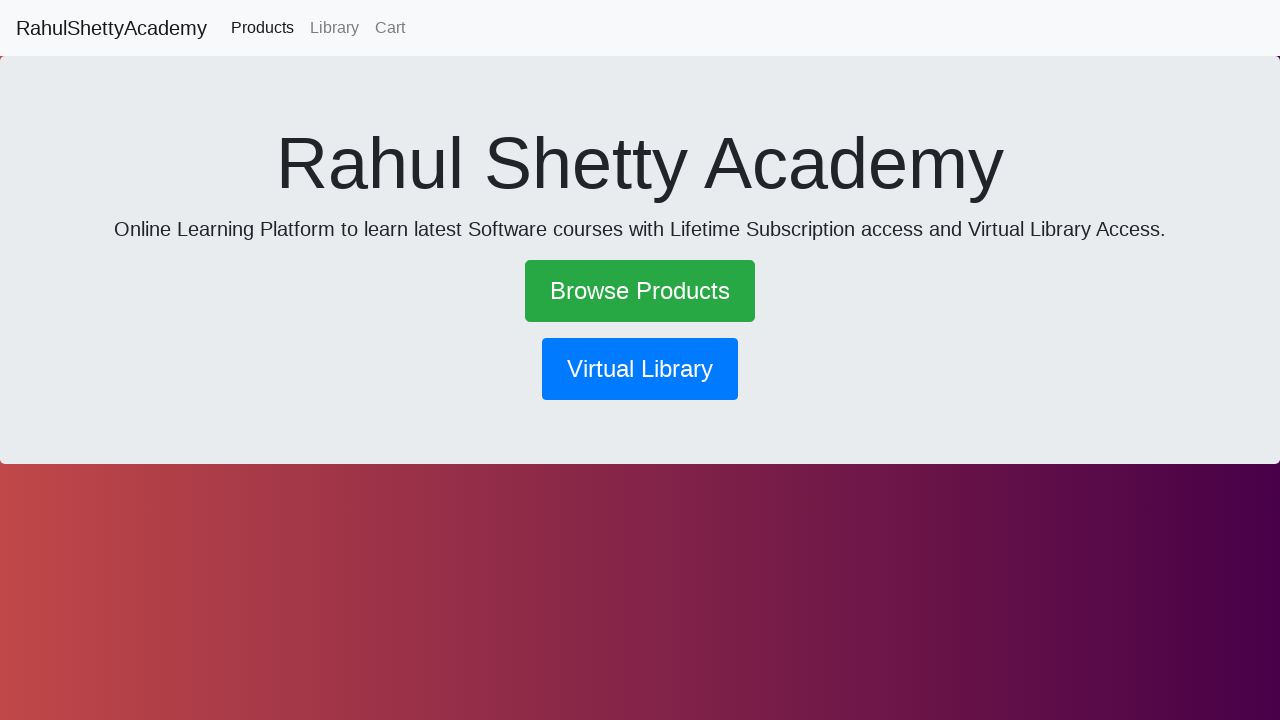

Clicked Browse Products link at (640, 291) on a:has-text('Browse Products')
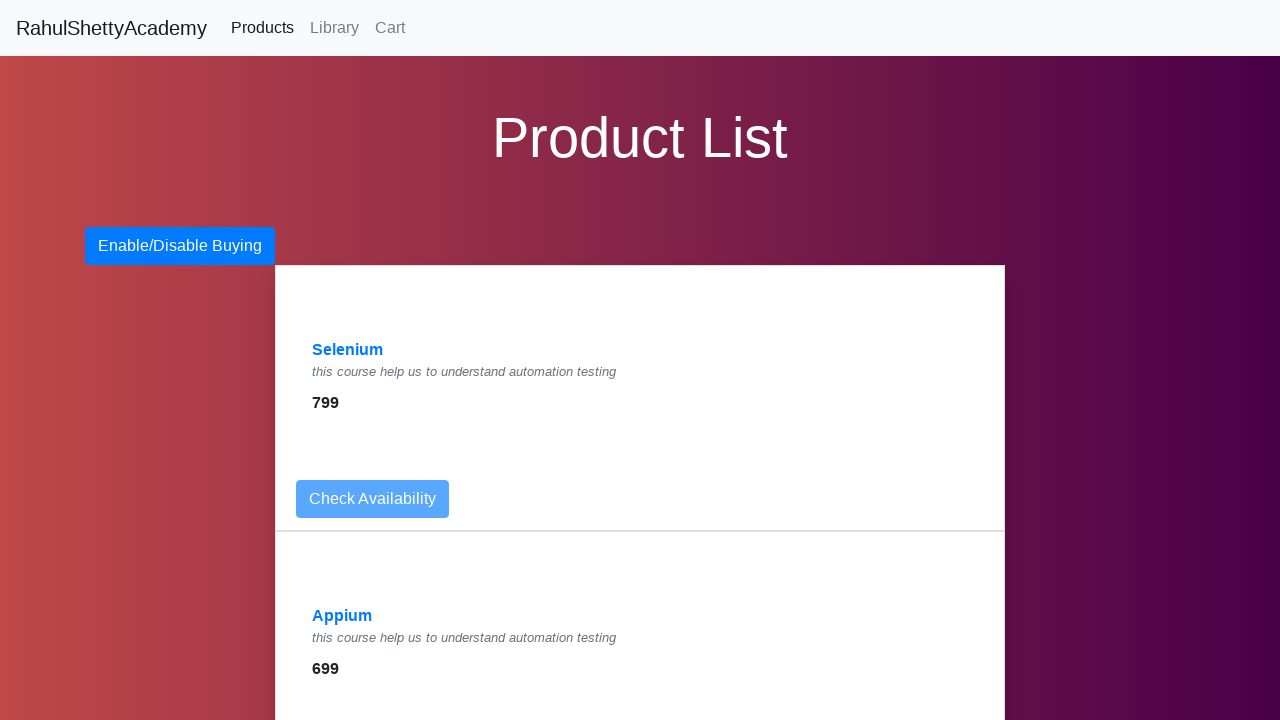

Clicked Selenium product link at (348, 350) on a:has-text('Selenium')
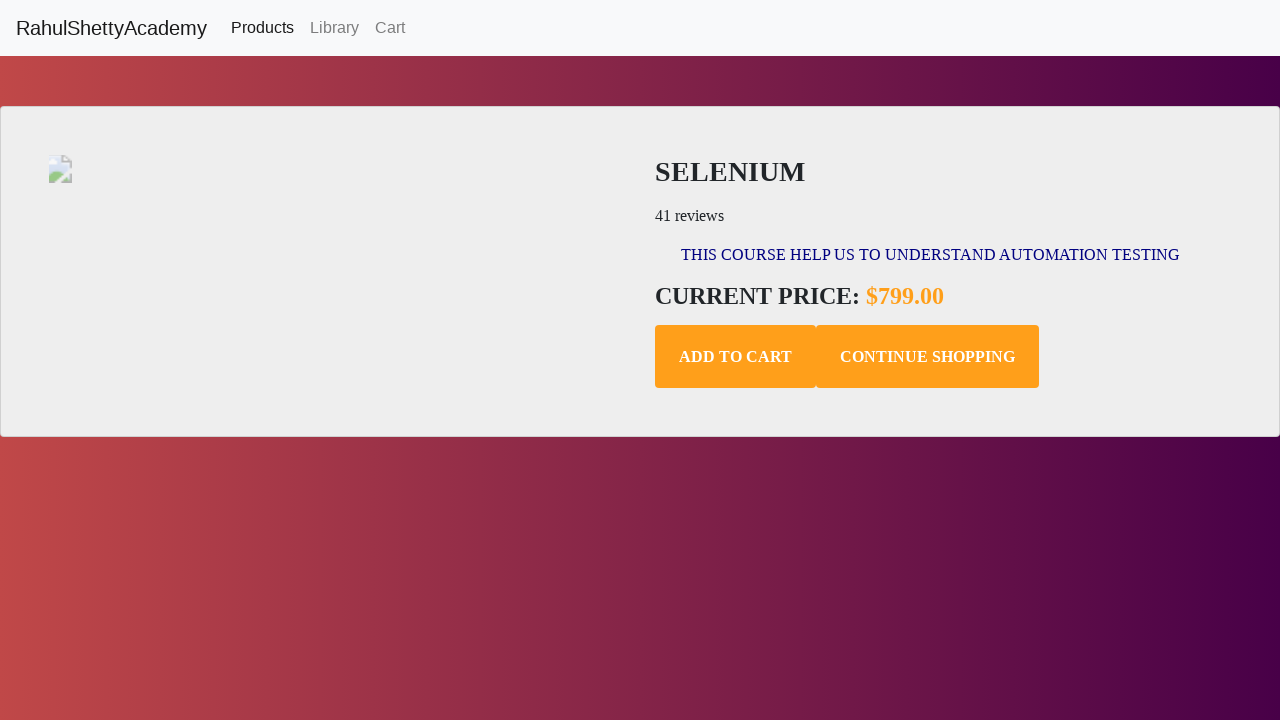

Clicked Add to Cart button at (736, 357) on button.add-to-cart.btn.btn-default
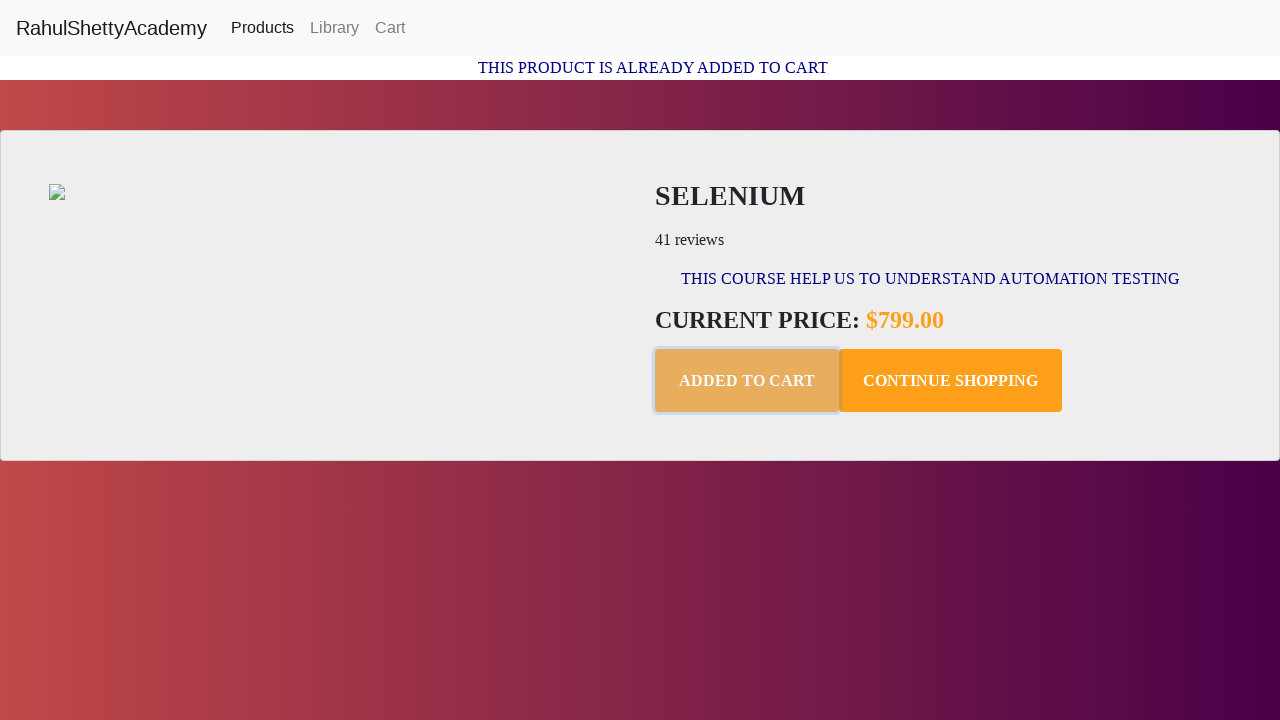

Confirmation message displayed
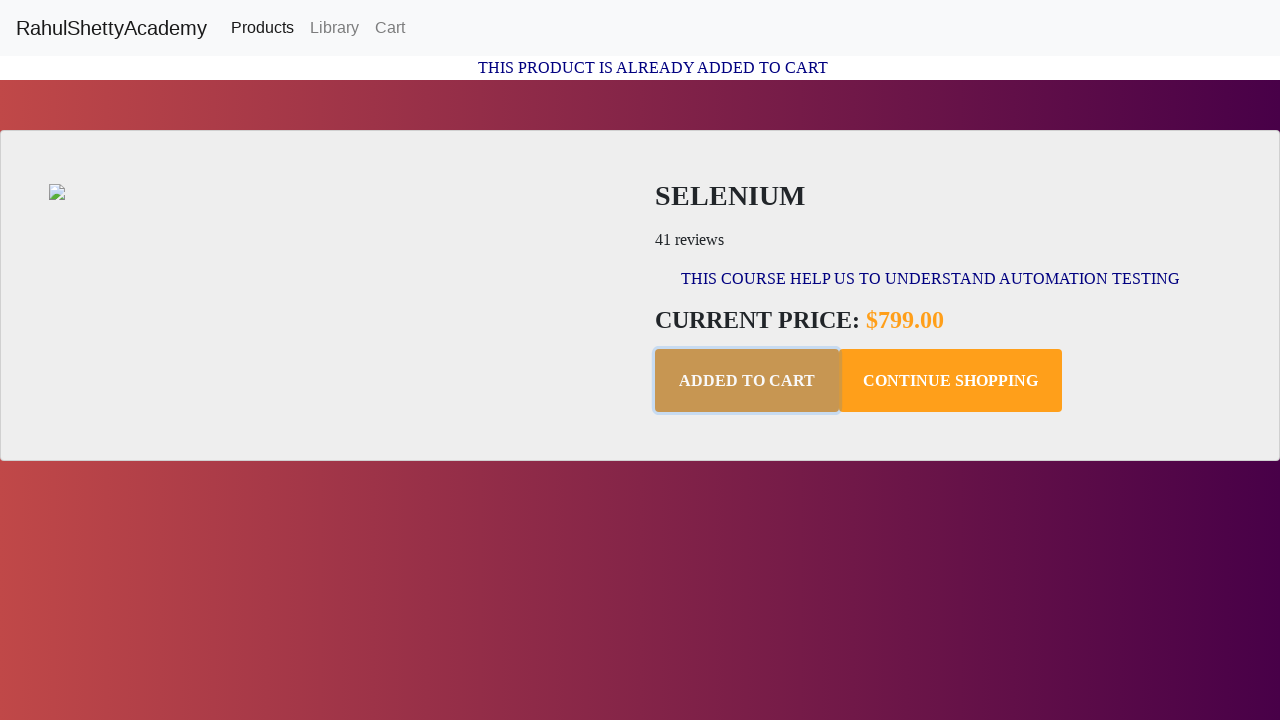

Navigated to cart page at (390, 28) on a[href='/angularAppdemo/cart']
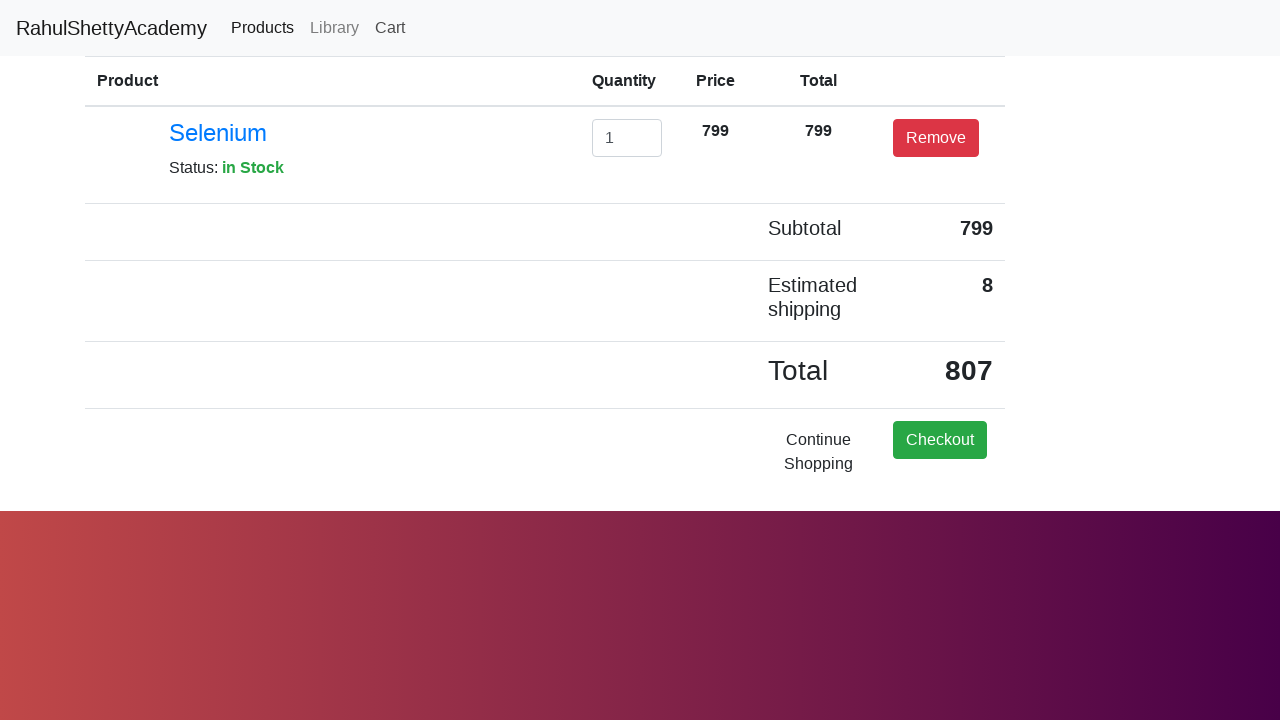

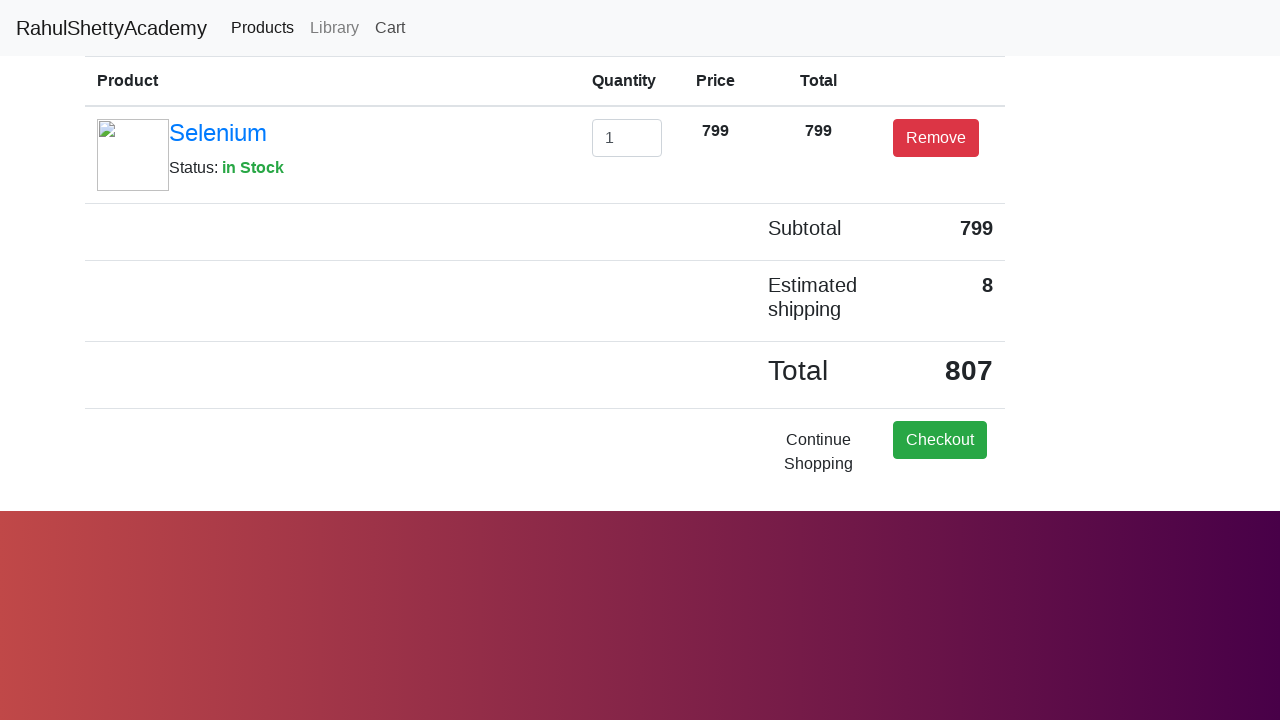